Verifies that the OrangeHRM login page has the correct title

Starting URL: https://opensource-demo.orangehrmlive.com/web/index.php/auth/login

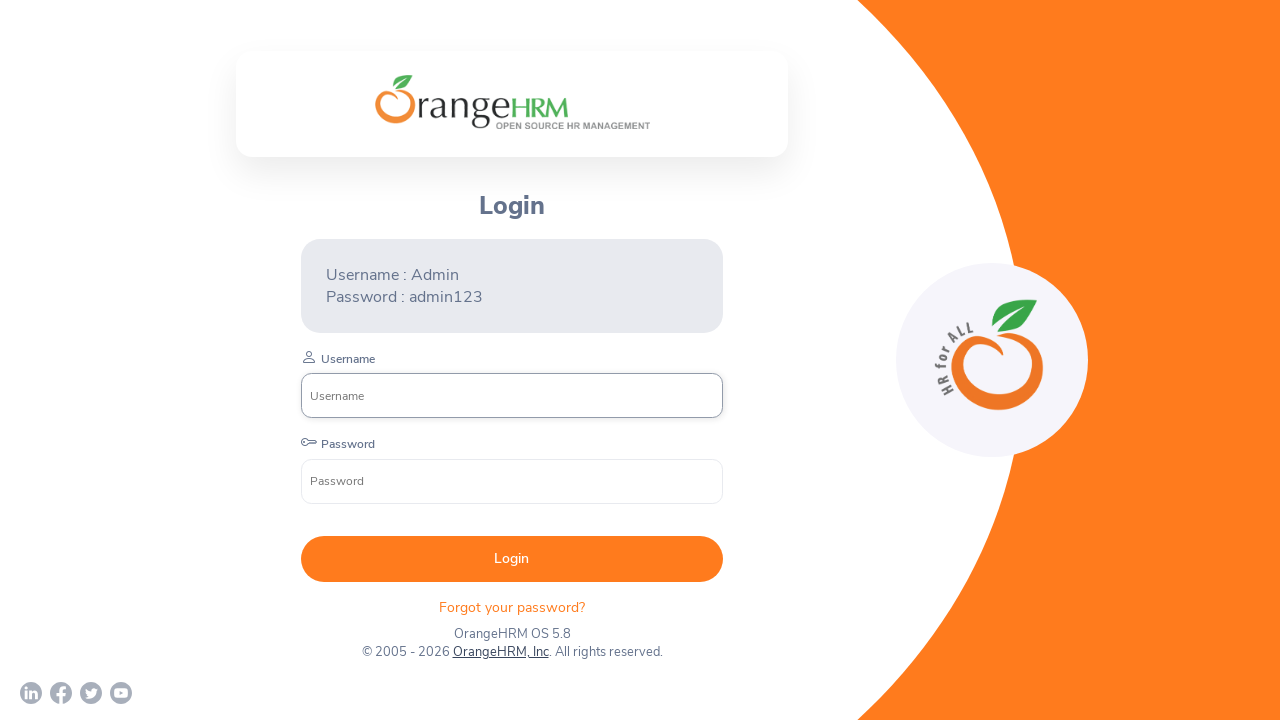

Verified that the OrangeHRM login page has the correct title 'OrangeHRM'
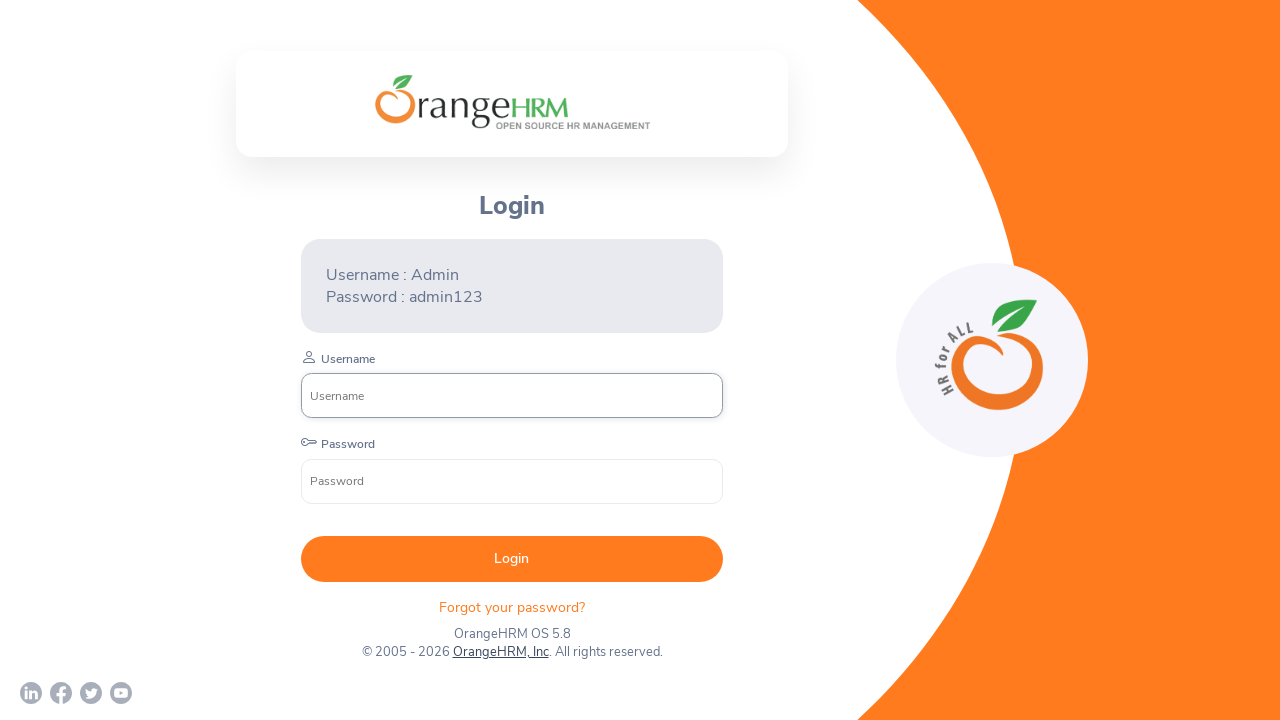

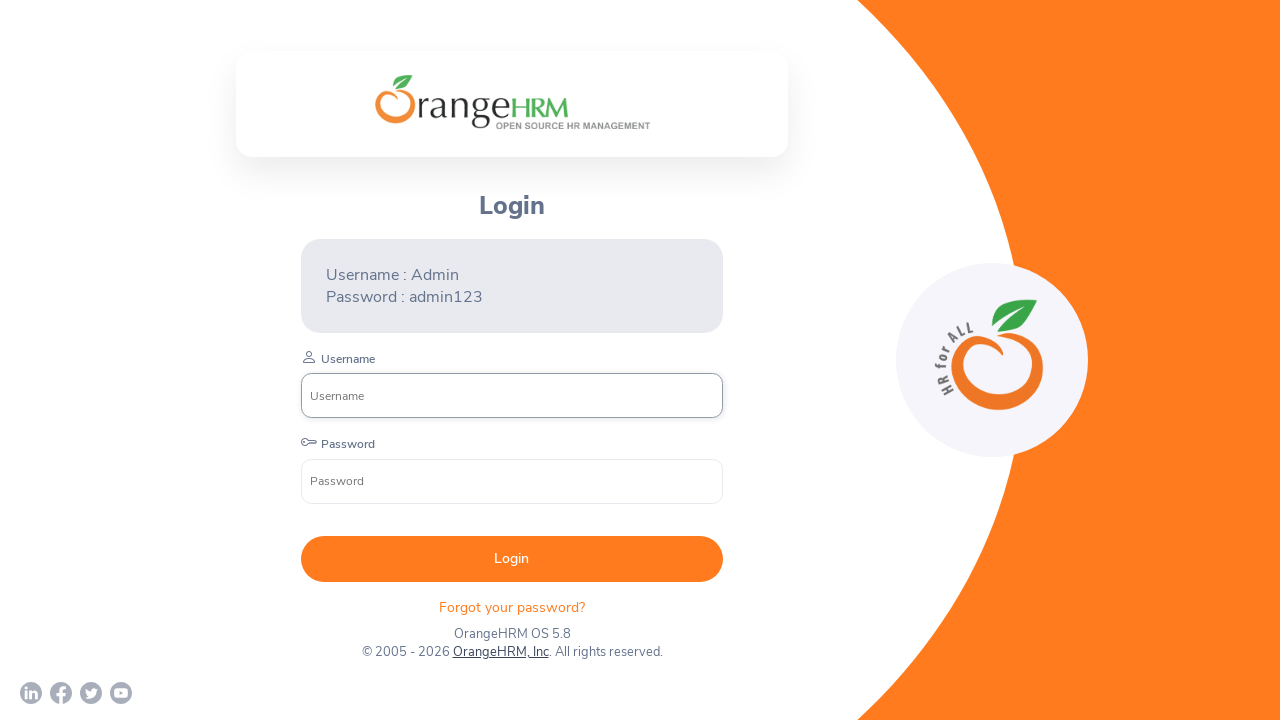